Tests drag and drop functionality on the jQuery UI droppable demo page by dragging a source element and dropping it onto a target element within an iframe.

Starting URL: https://jqueryui.com/droppable/

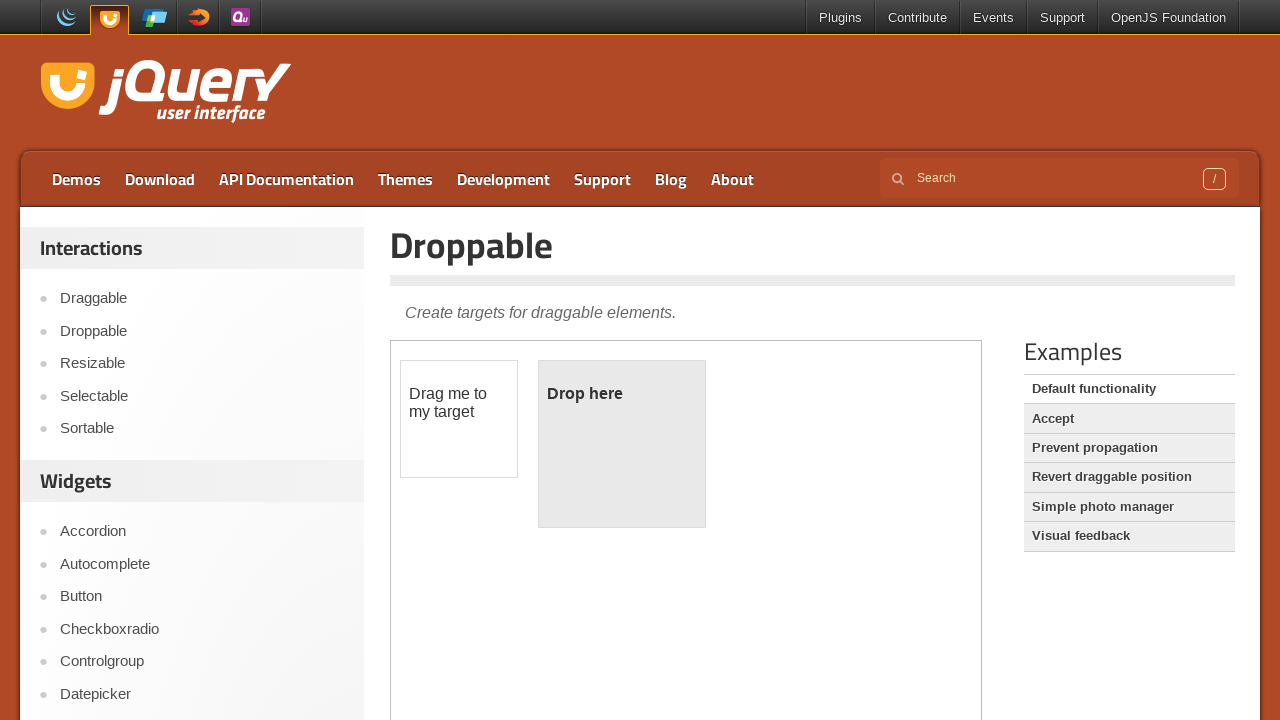

Located the demo iframe on the jQuery UI droppable page
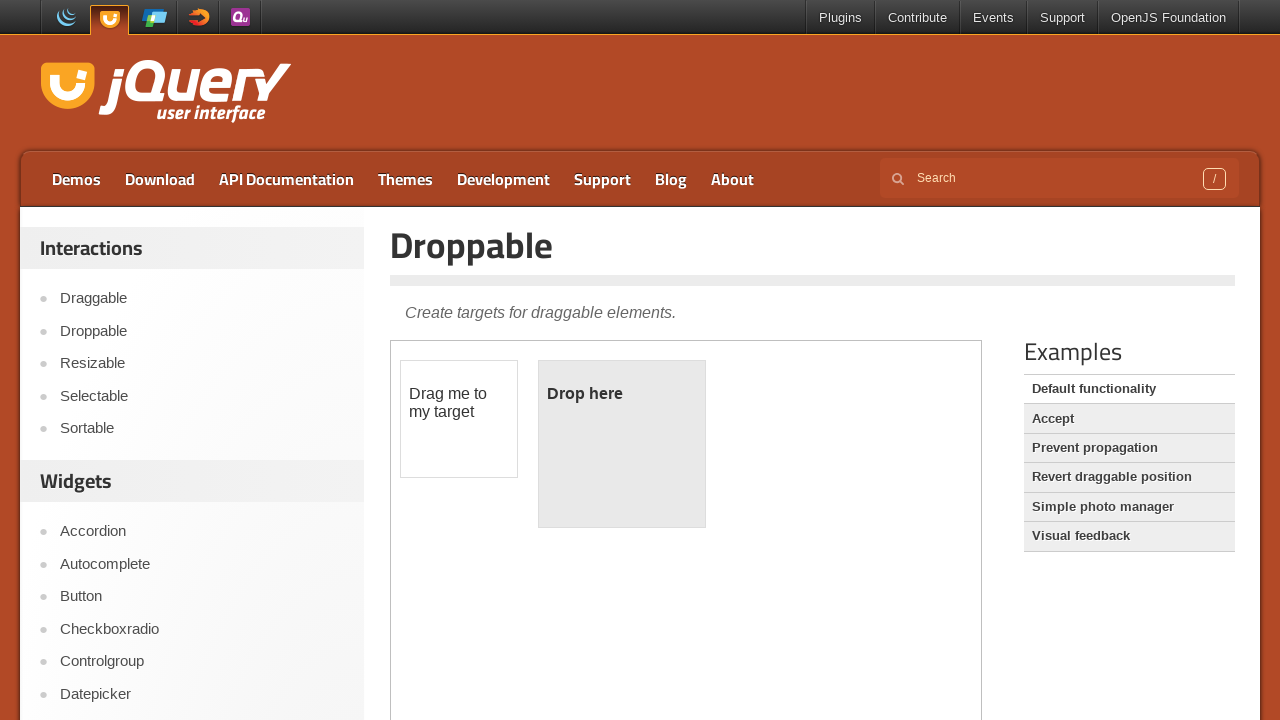

Located the draggable source element within the iframe
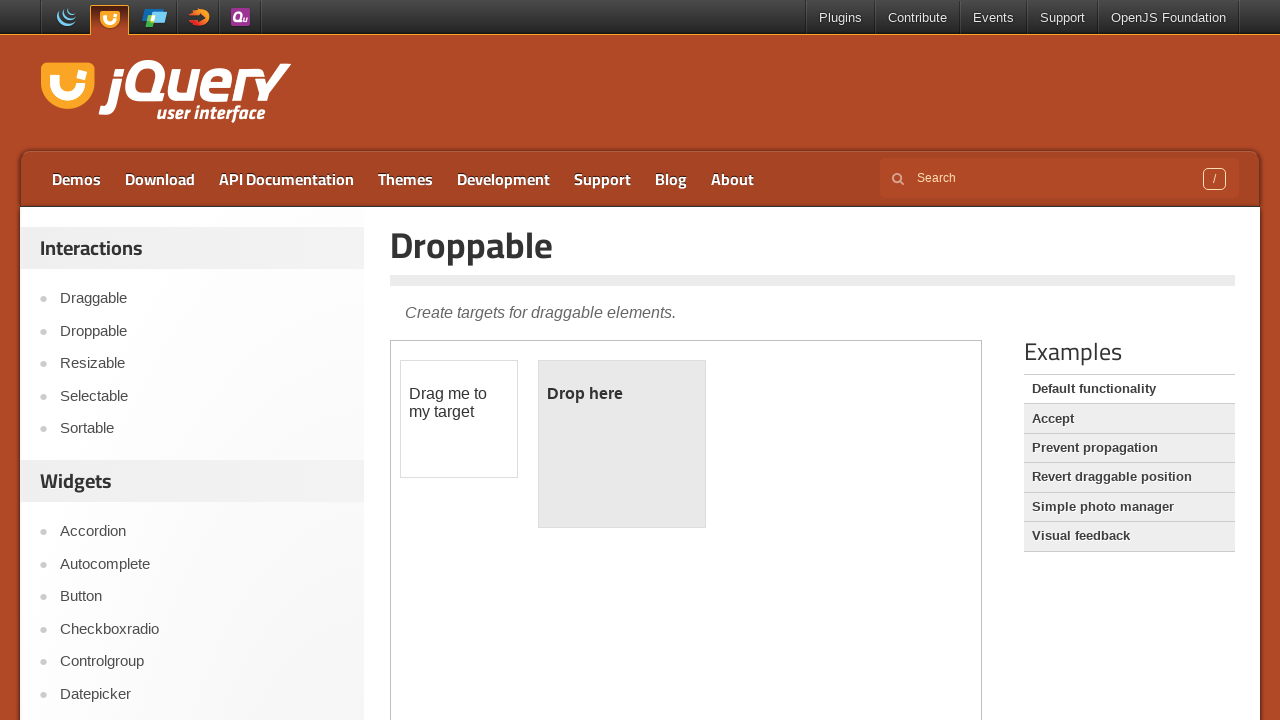

Located the droppable target element within the iframe
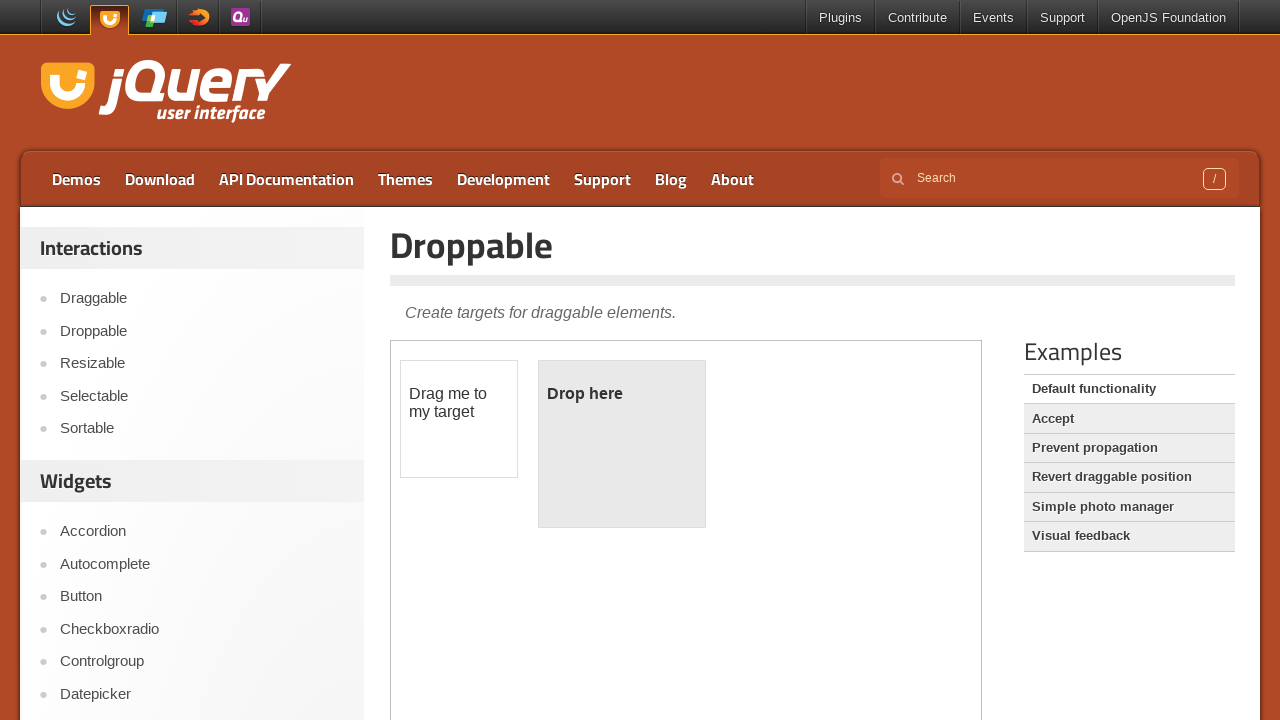

Dragged source element onto target element completing the drop operation at (622, 444)
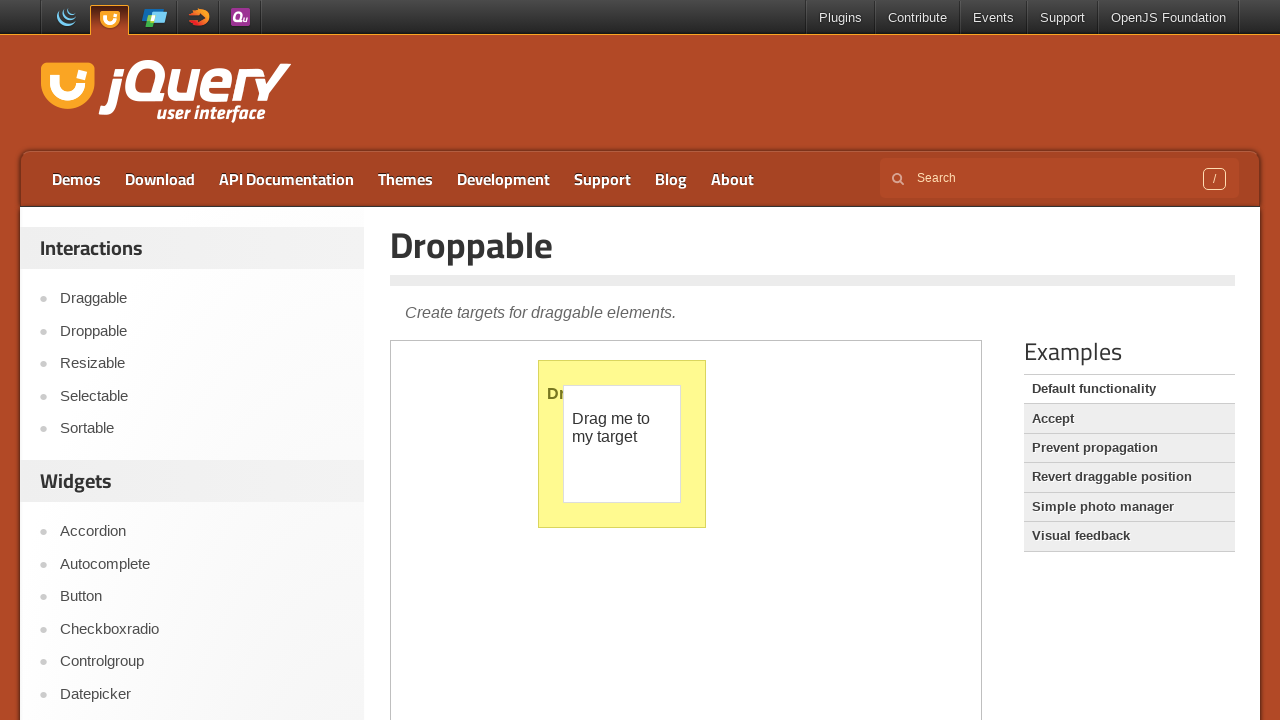

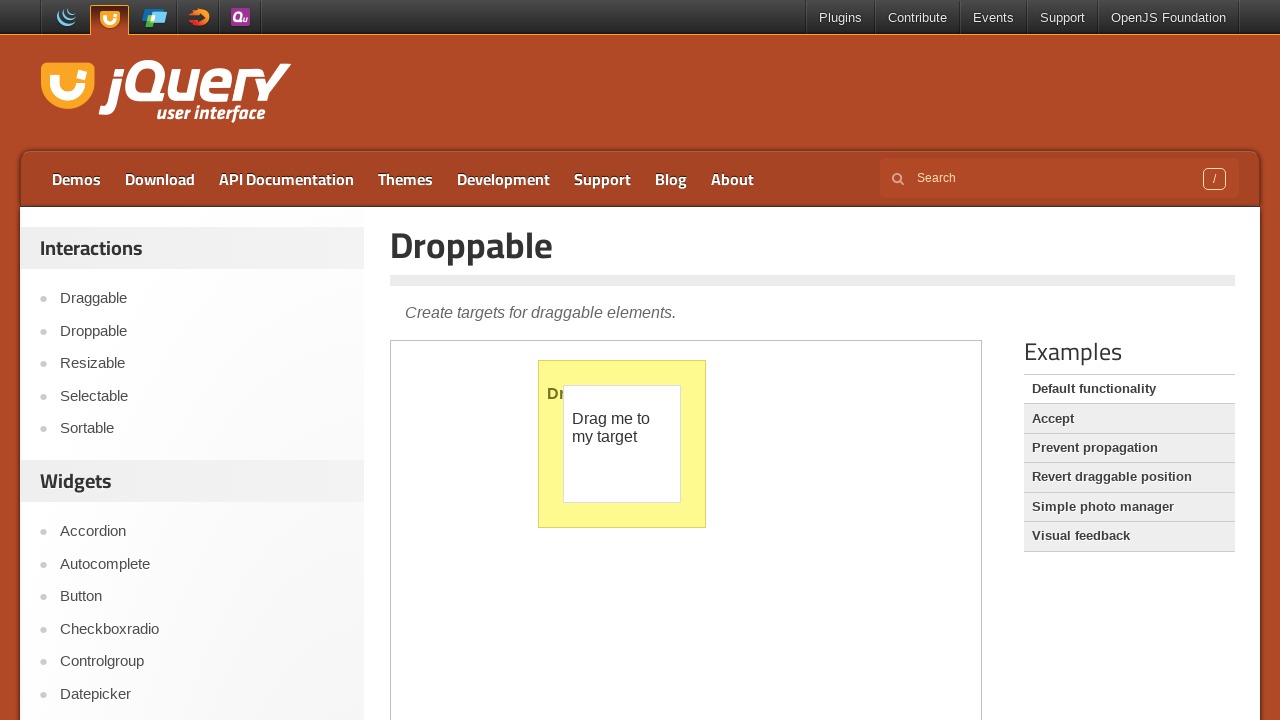